Tests search functionality on on.ge website by entering a Georgian search term "ქვიზები" (quizzes) and submitting the search form using the Enter key

Starting URL: https://on.ge/

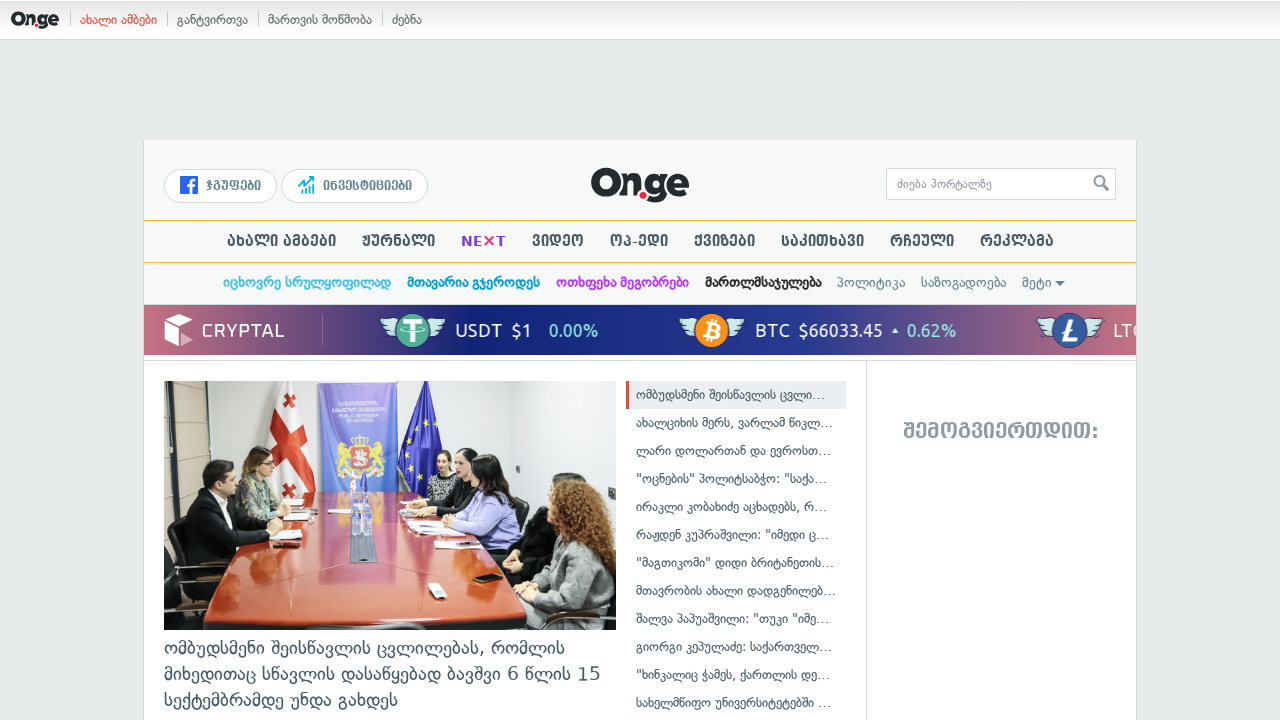

Filled search input with Georgian text 'ქვიზები' (quizzes) on .input
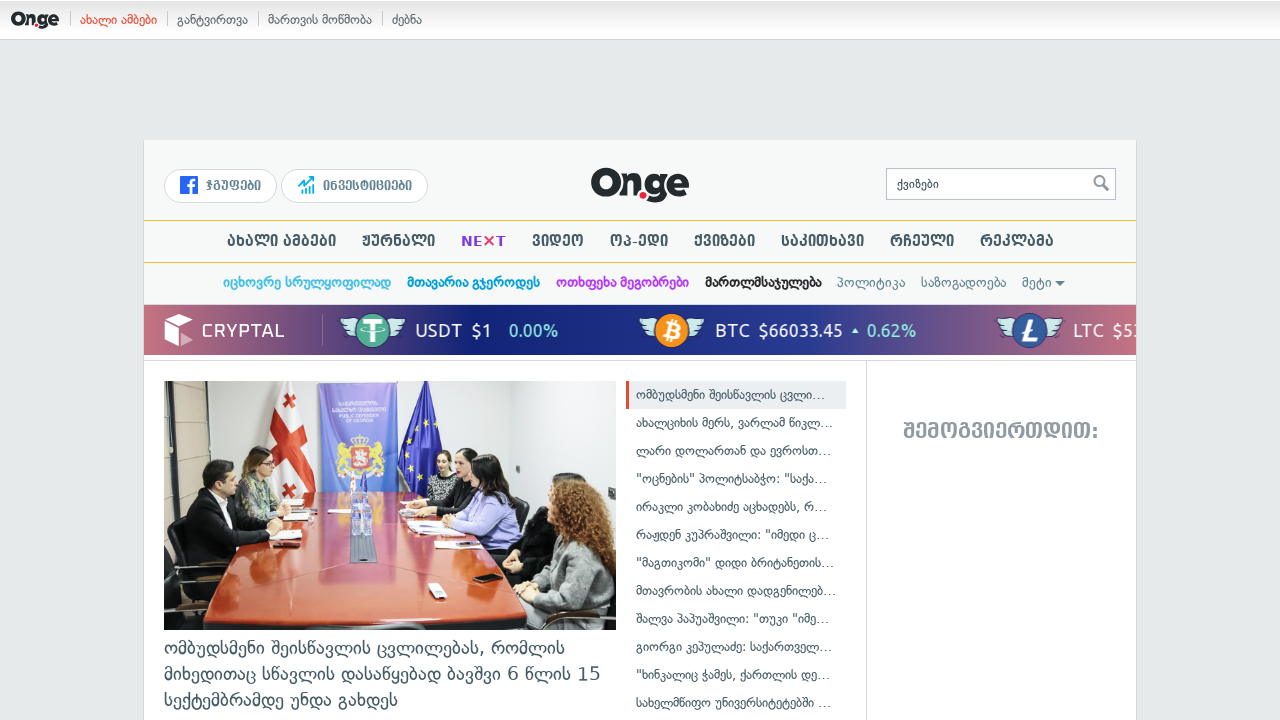

Pressed Enter to submit the search form on .input
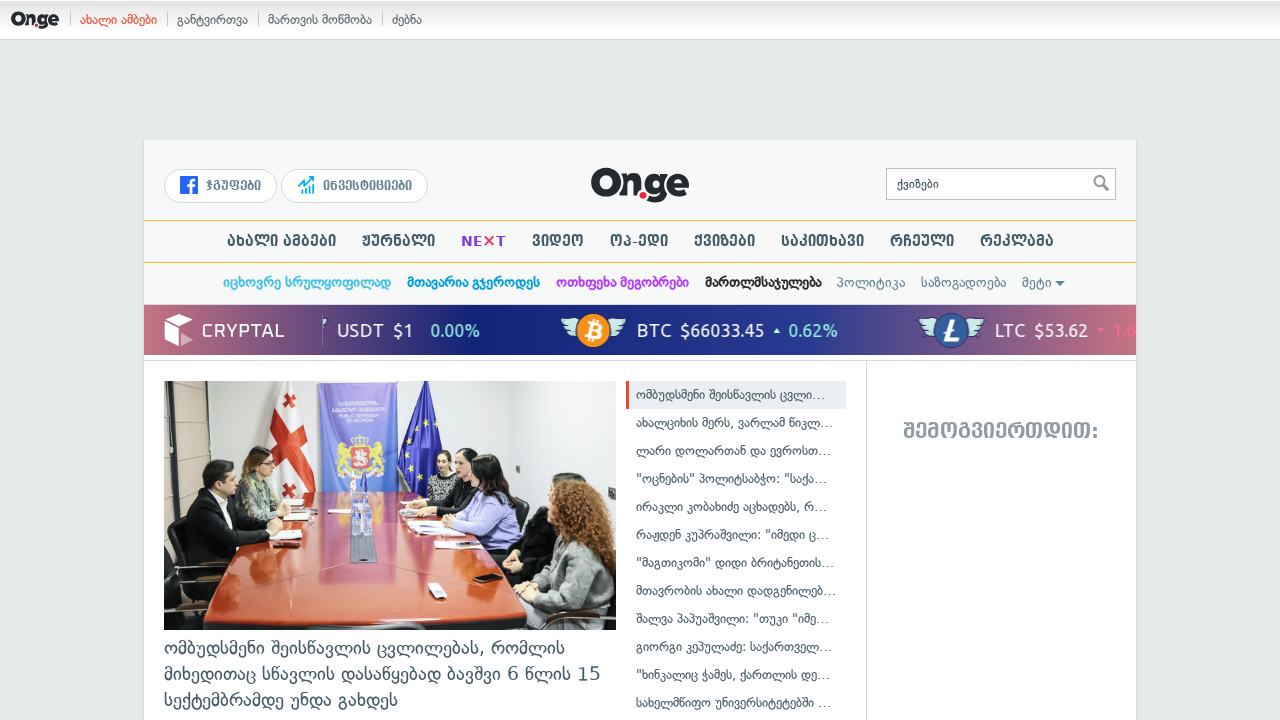

Waited for search results to load (networkidle state)
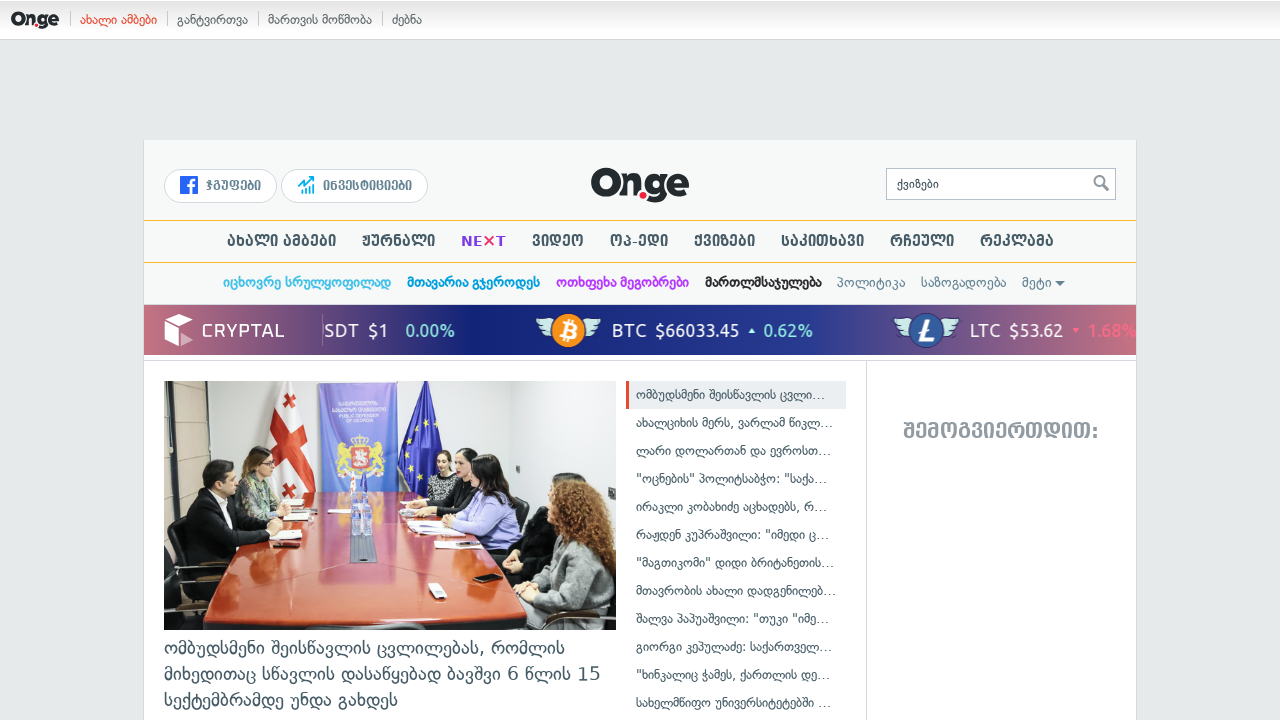

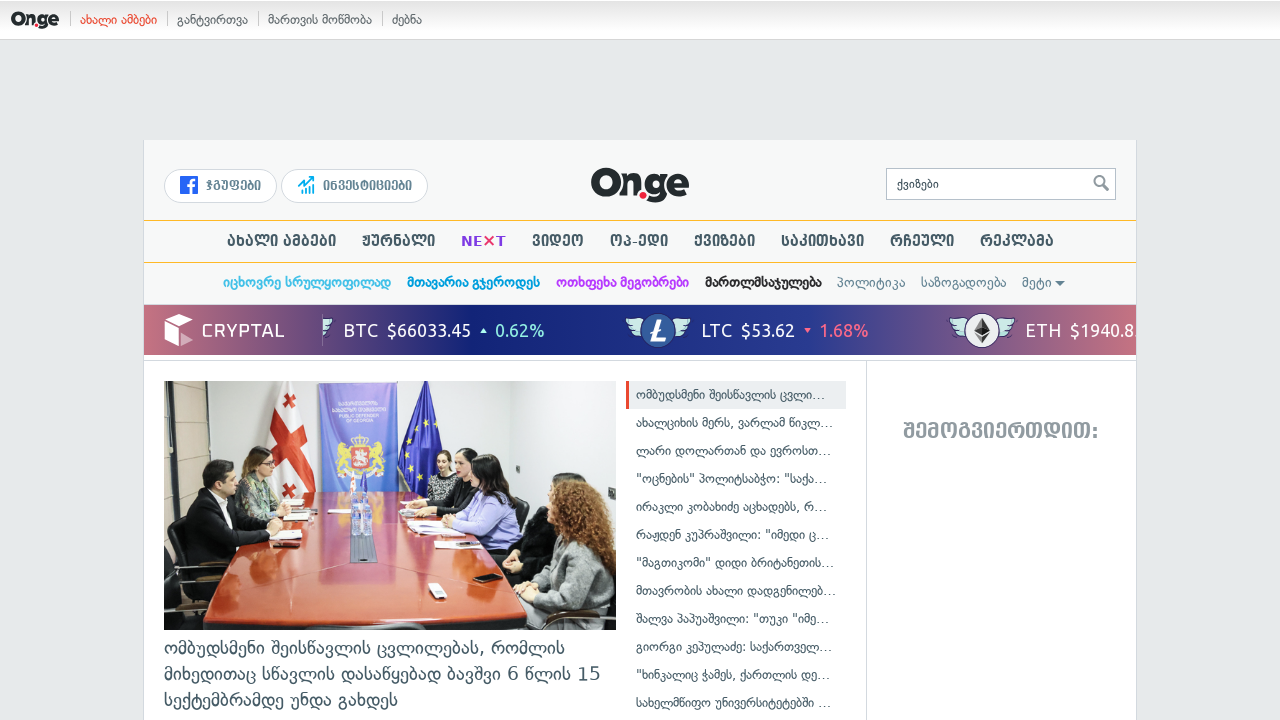